Tests static dropdown functionality by selecting options from a currency dropdown using both index-based selection and visible text selection methods.

Starting URL: https://rahulshettyacademy.com/dropdownsPractise/

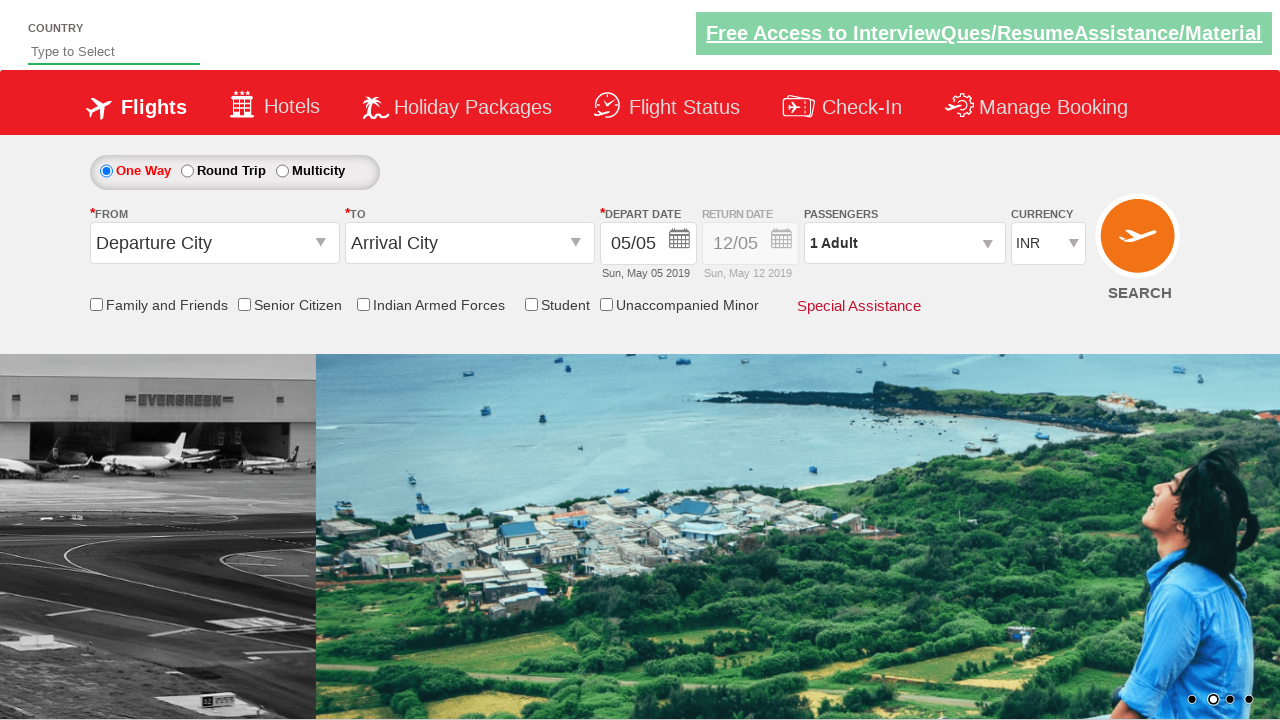

Selected 4th option (index 3) from currency dropdown on #ctl00_mainContent_DropDownListCurrency
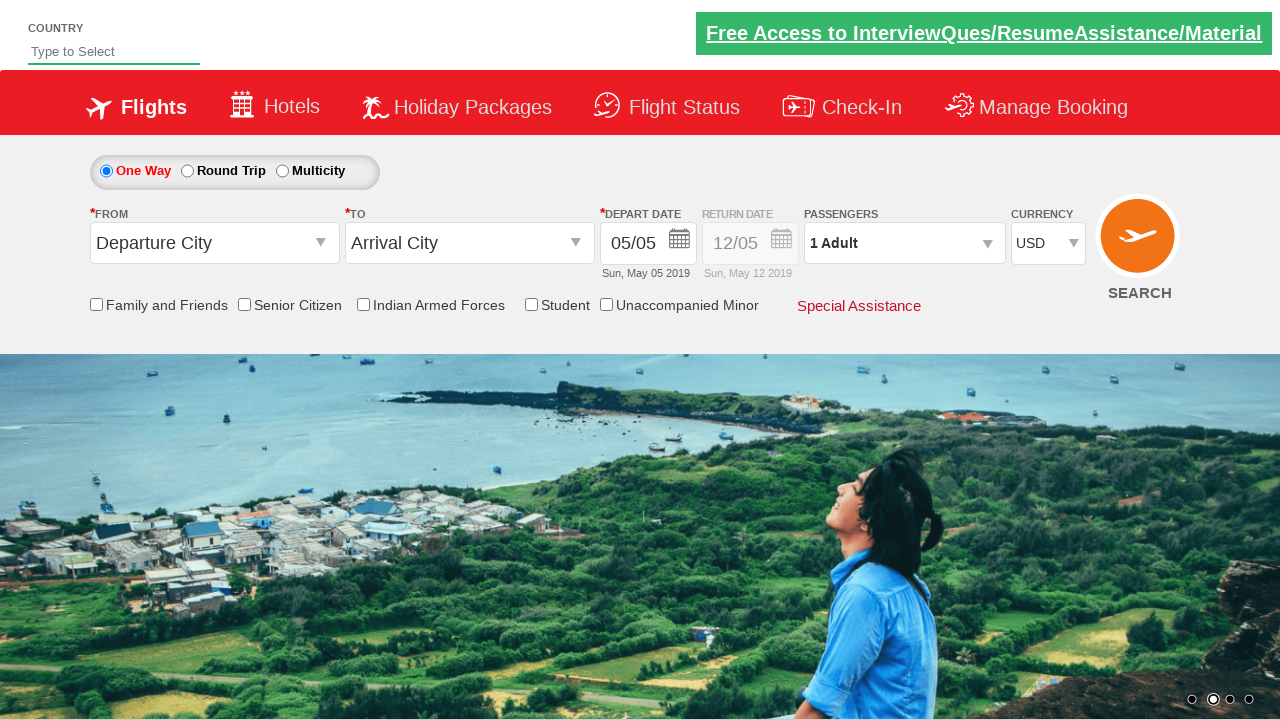

Waited 500ms for dropdown selection to register
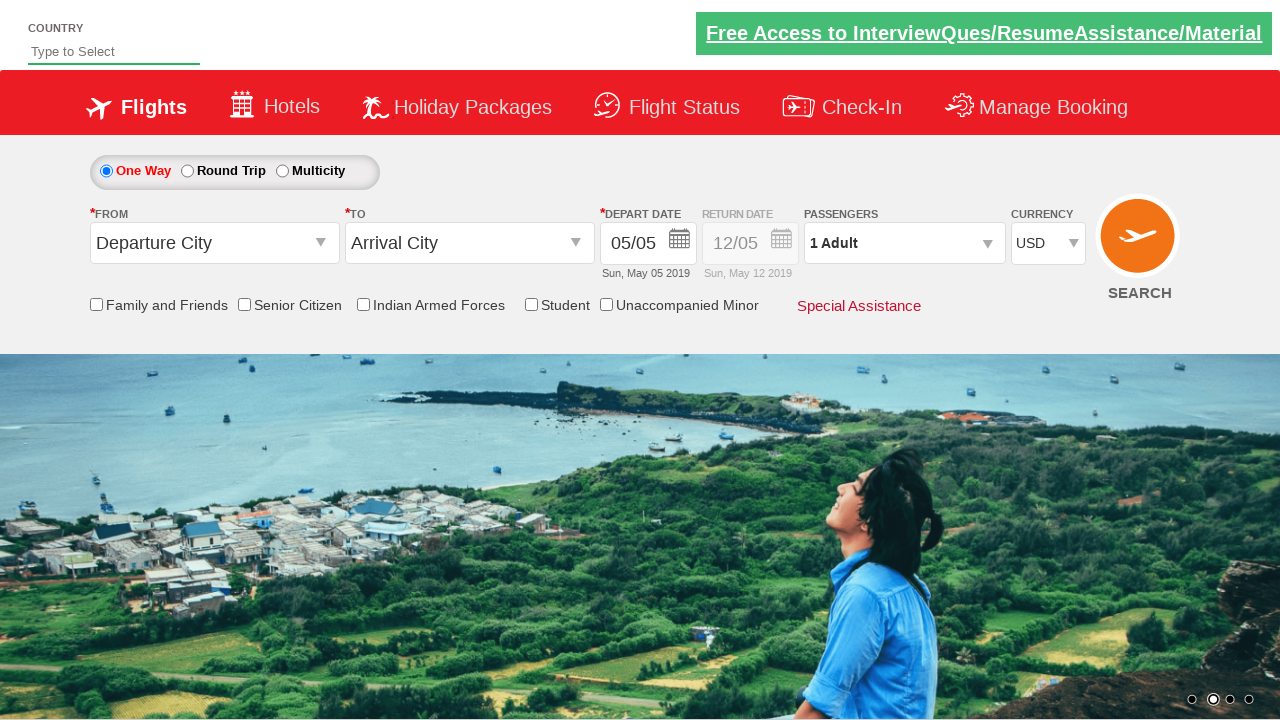

Selected 'AED' option from currency dropdown by visible text on #ctl00_mainContent_DropDownListCurrency
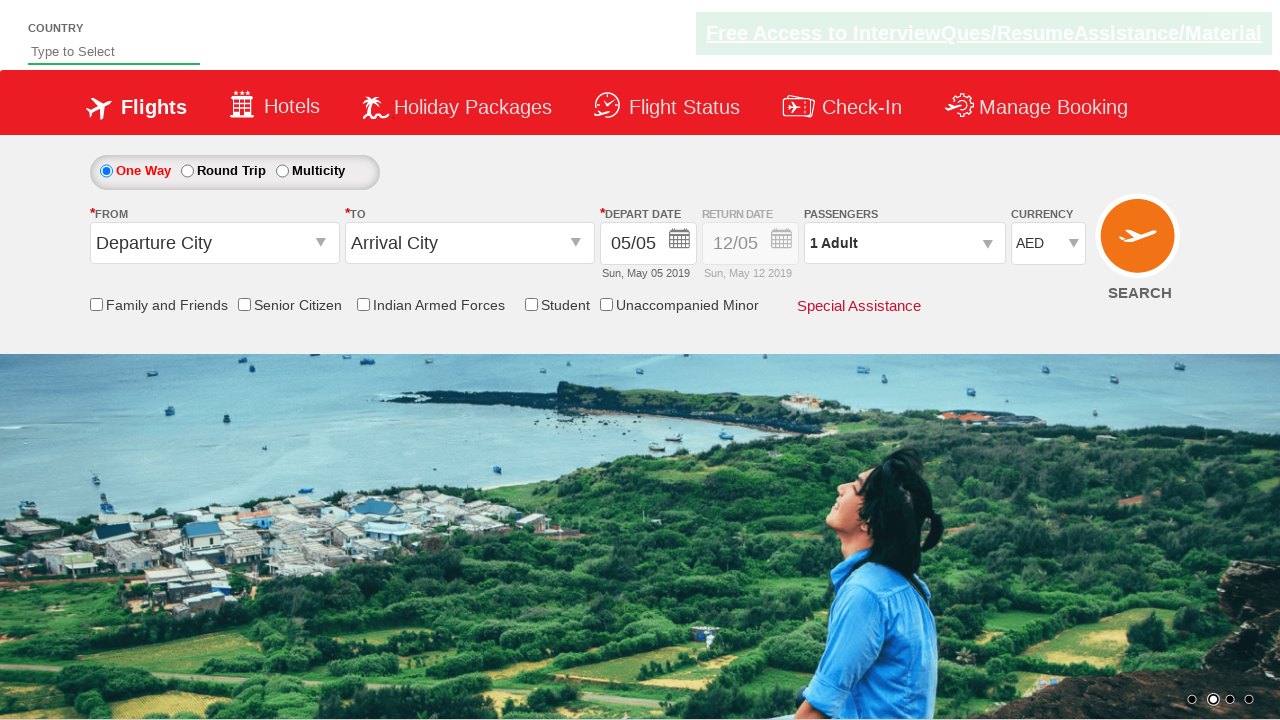

Waited 500ms for AED selection to complete
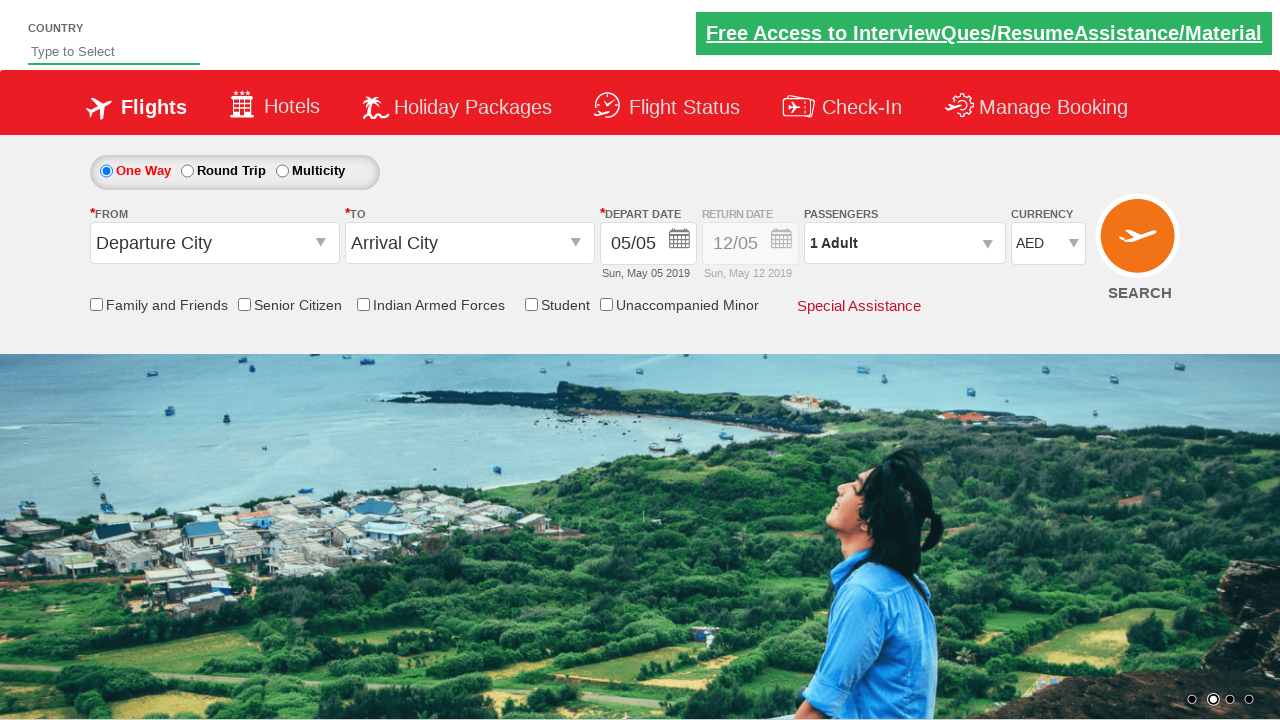

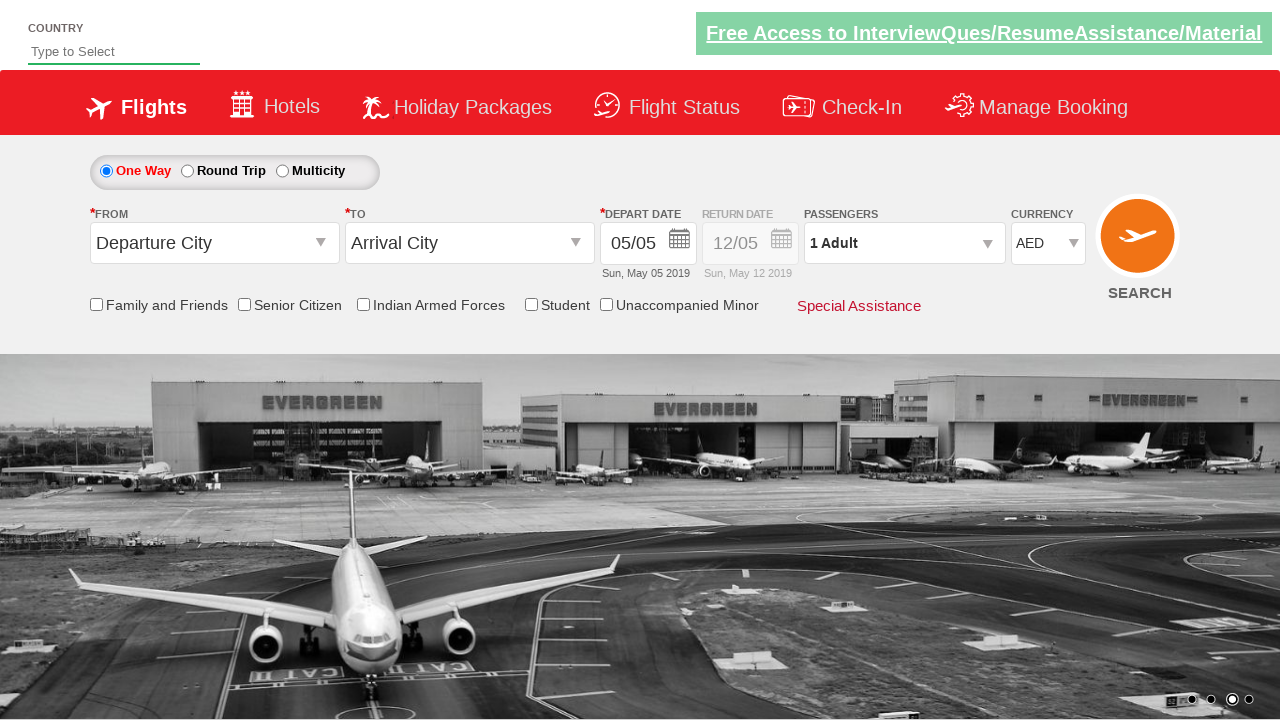